Tests jQuery UI drag and drop functionality by dragging an element and dropping it onto a target area within an iframe

Starting URL: https://jqueryui.com/droppable/

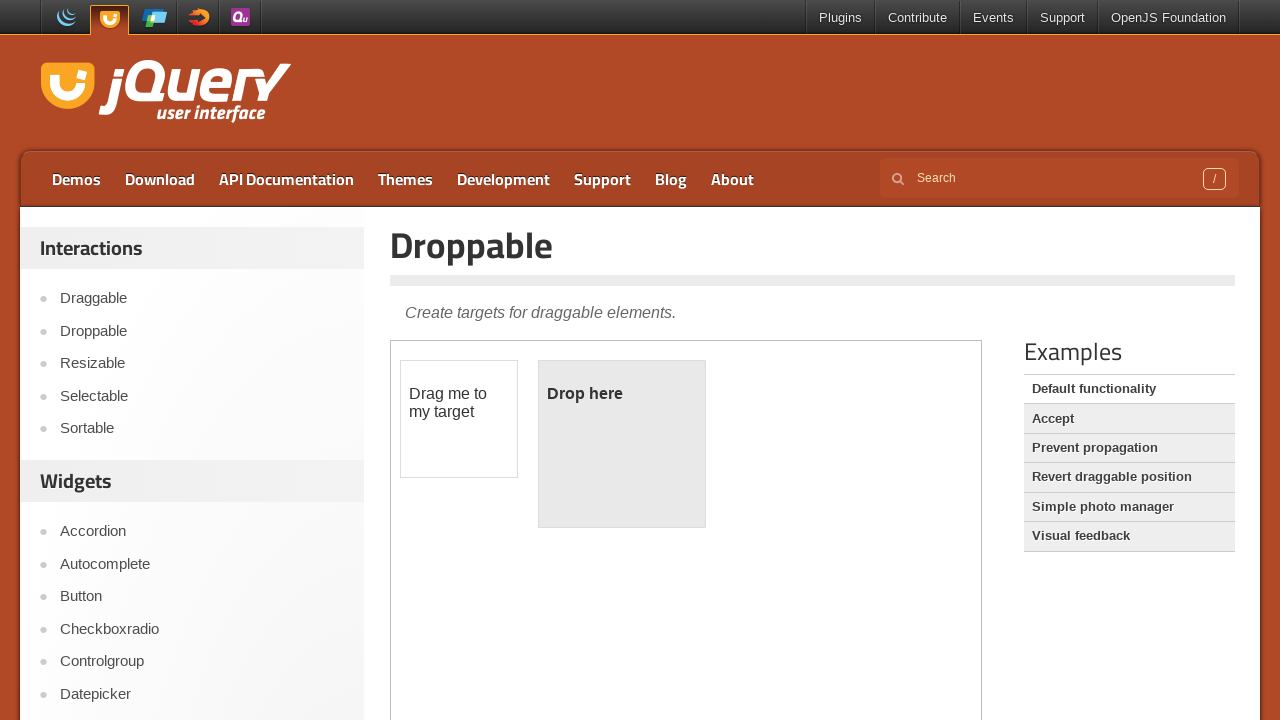

Retrieved all frames from the page
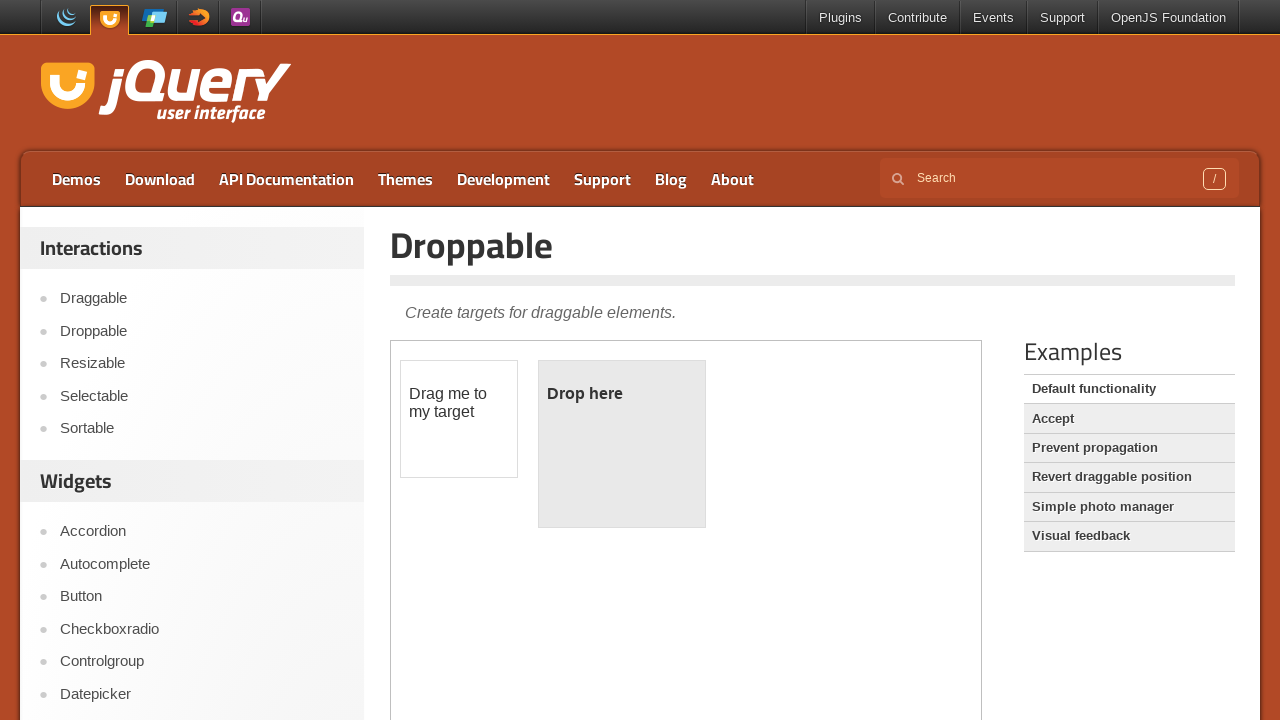

Dragged draggable element and dropped it onto droppable target within iframe
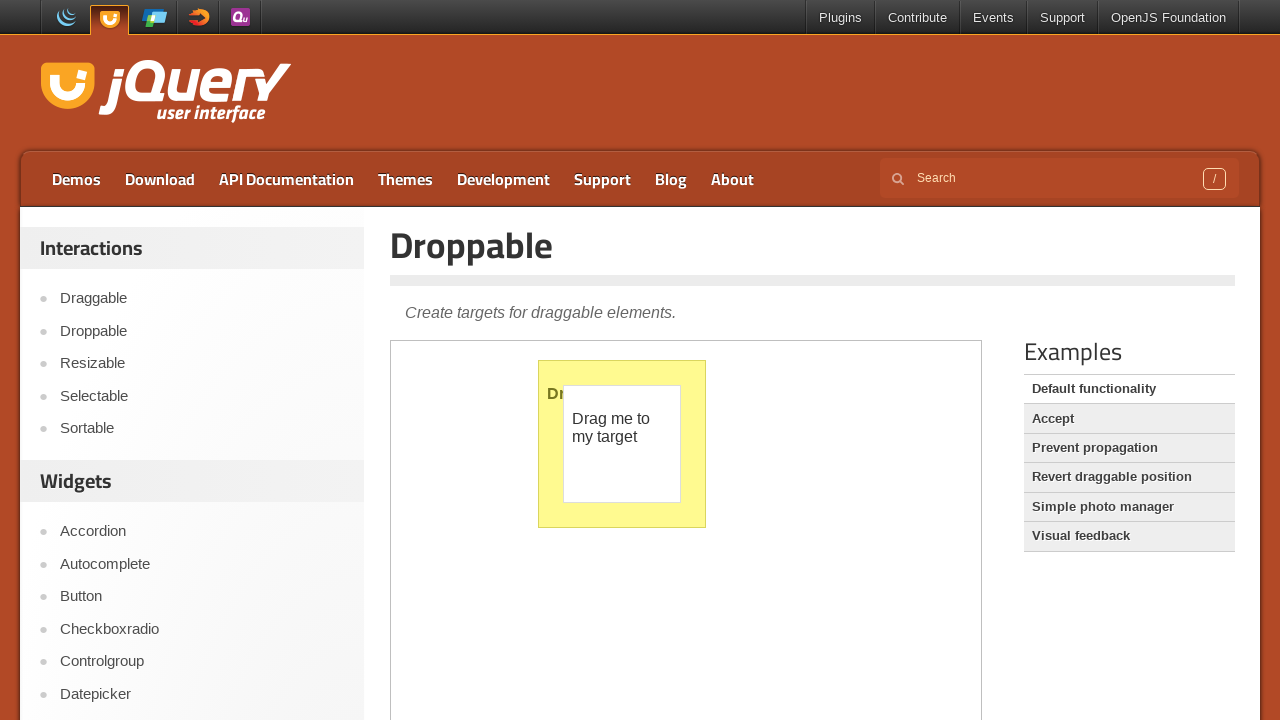

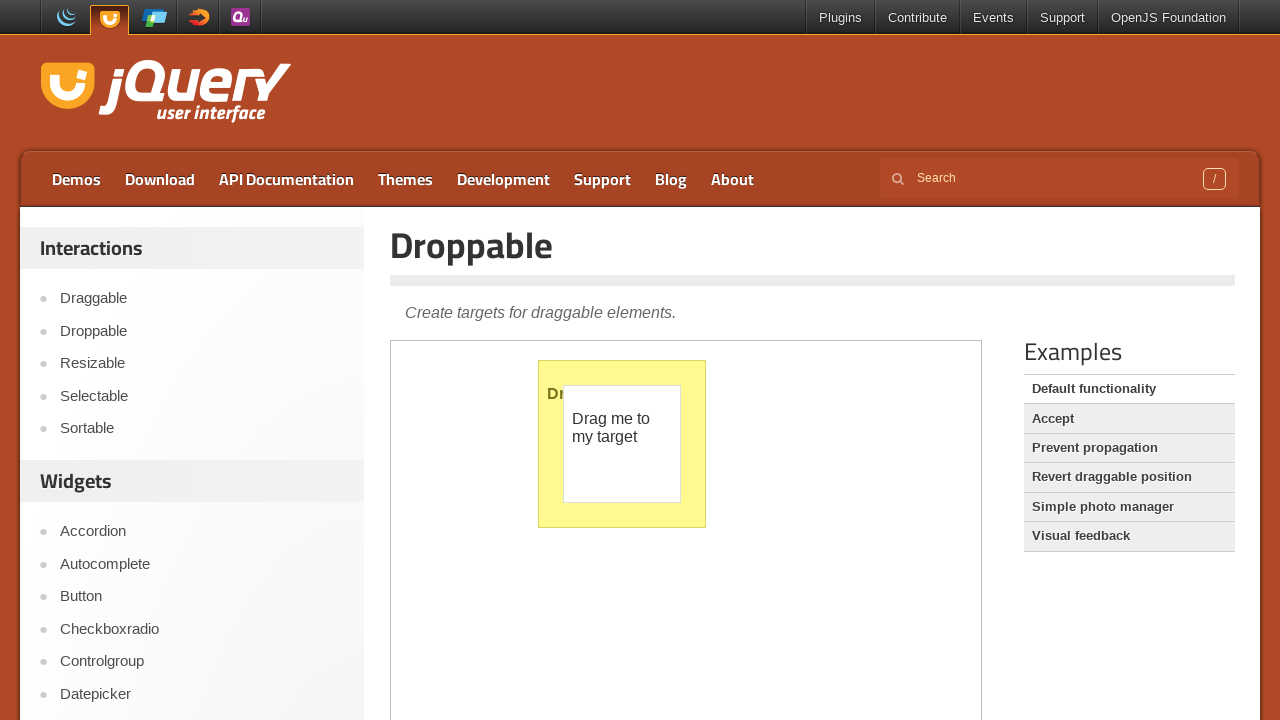